Verifies error message is displayed when clicking login without entering credentials

Starting URL: https://the-internet.herokuapp.com/

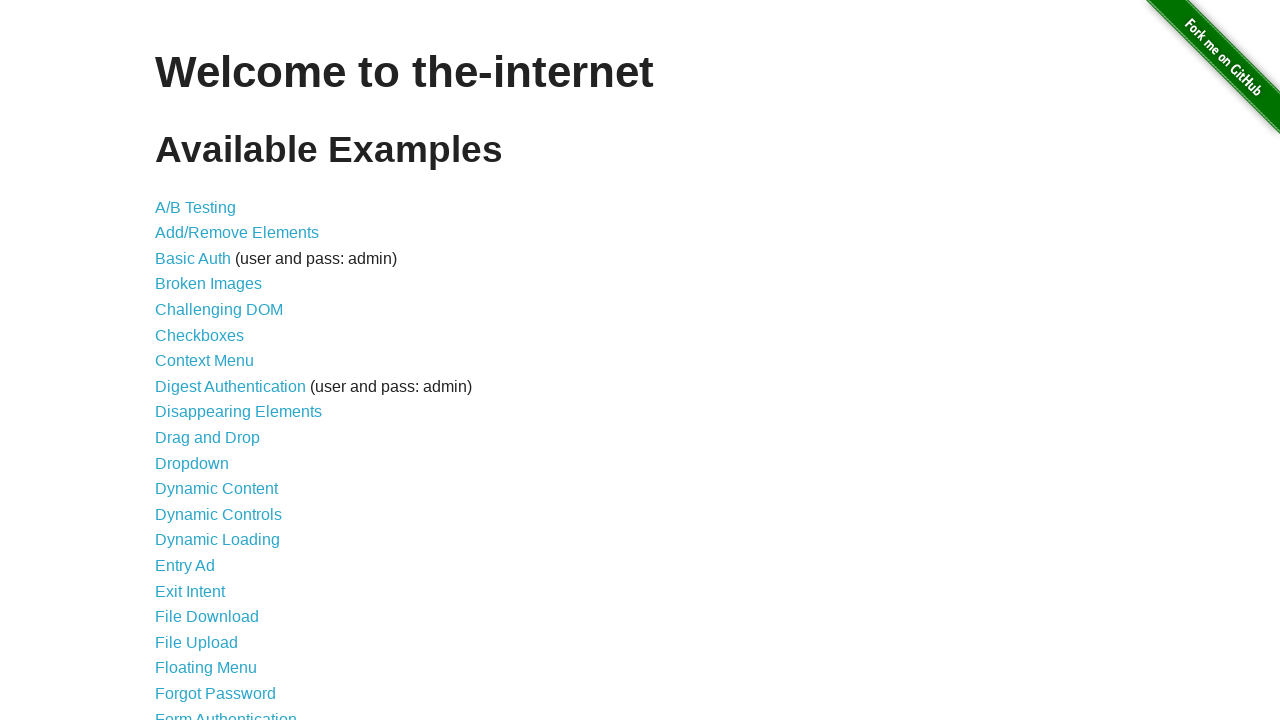

Clicked on Form Authentication link at (226, 712) on a[href='/login']
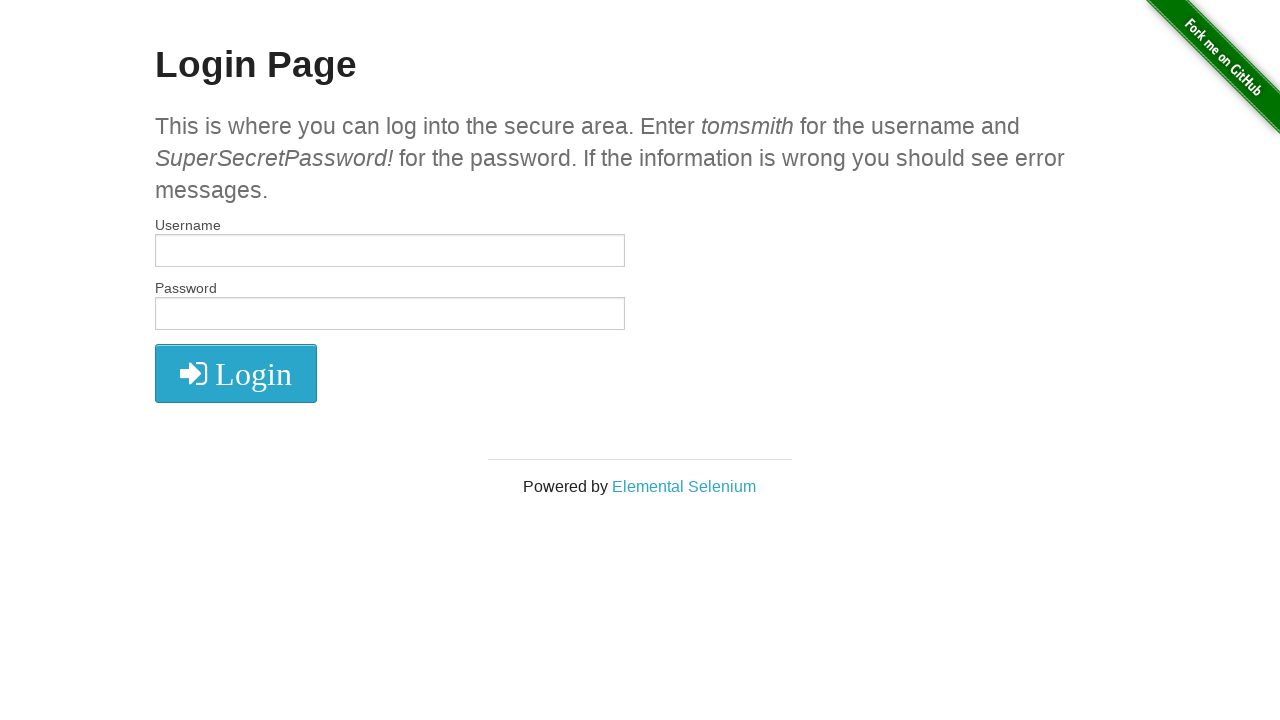

Clicked login button without entering credentials at (236, 374) on i
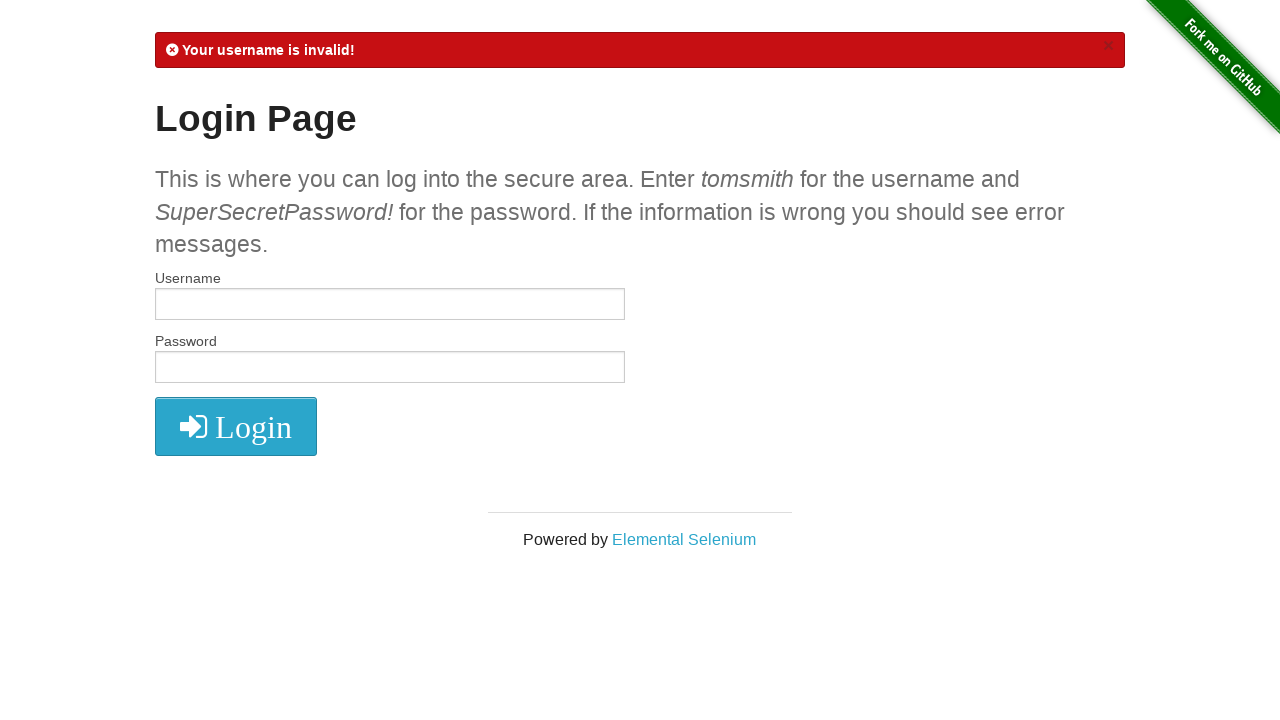

Verified error message is displayed
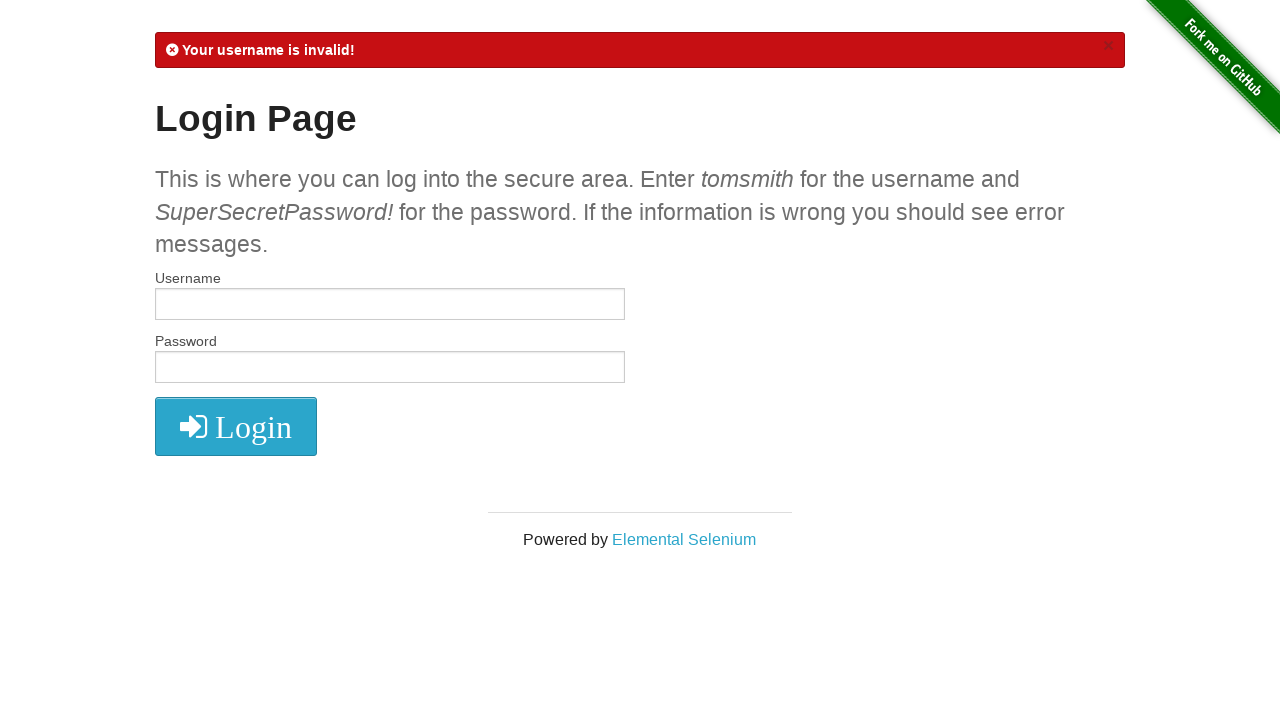

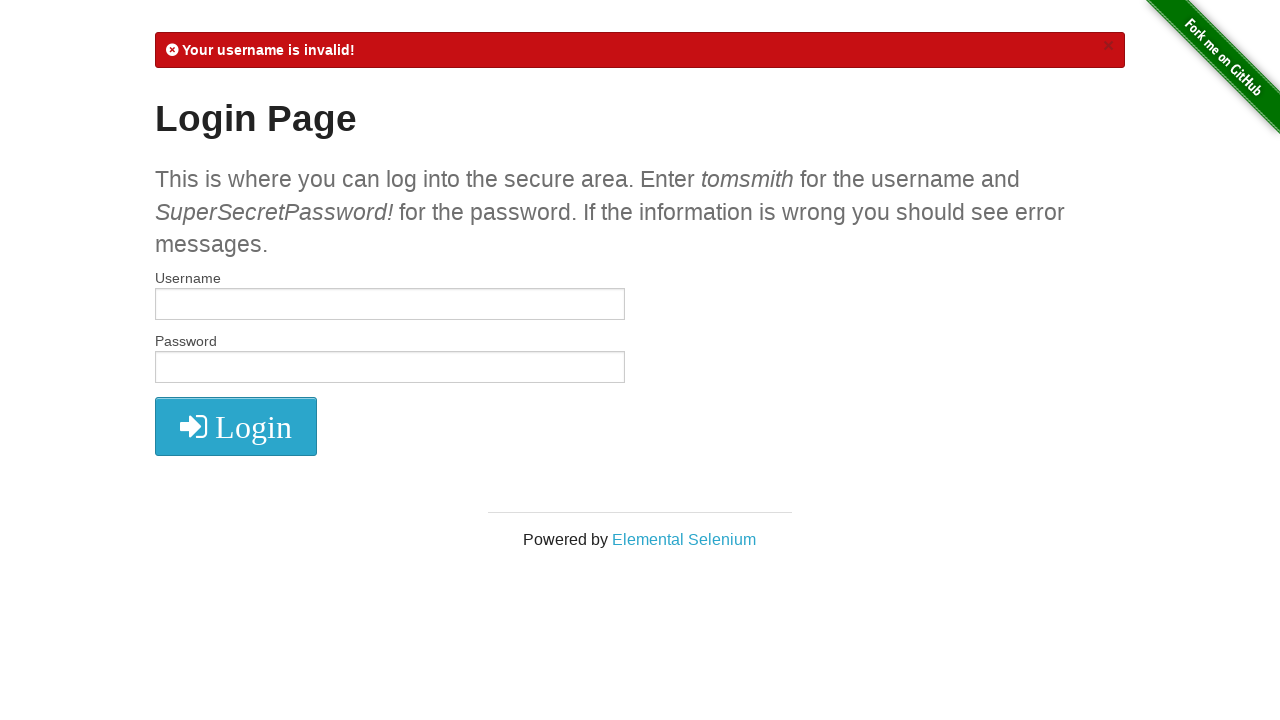